Navigates to BlazeDemo homepage and clicks on the home link in the navigation bar to reach the login page

Starting URL: https://blazedemo.com/index.php

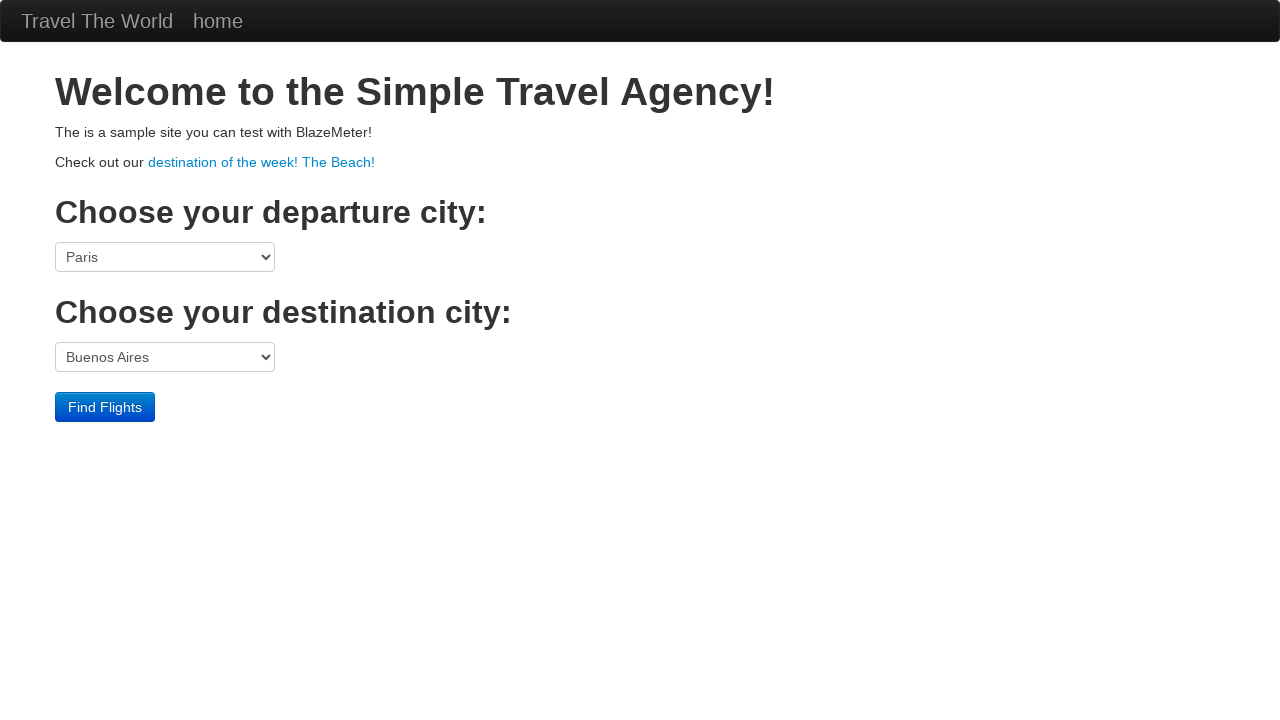

Navigated to BlazeDemo homepage
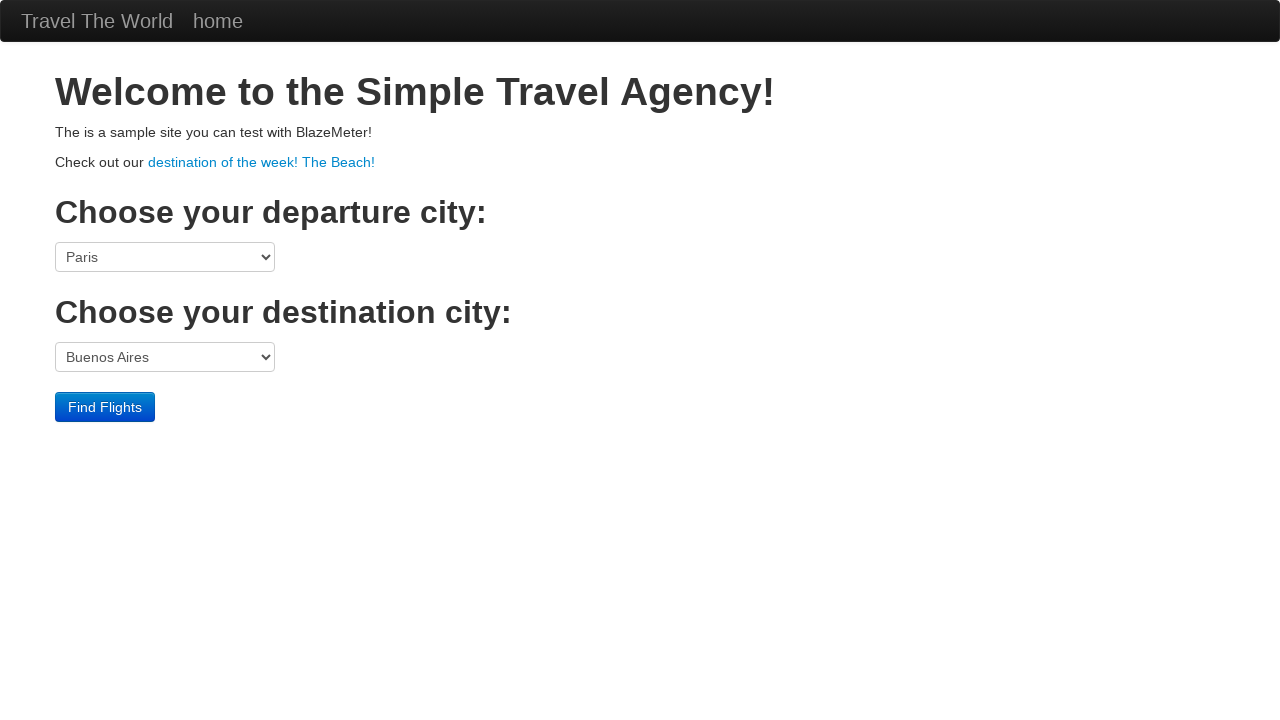

Clicked home link in navigation bar at (218, 21) on xpath=/html[1]/body[1]/div[1]/div[1]/div[1]/a[3]
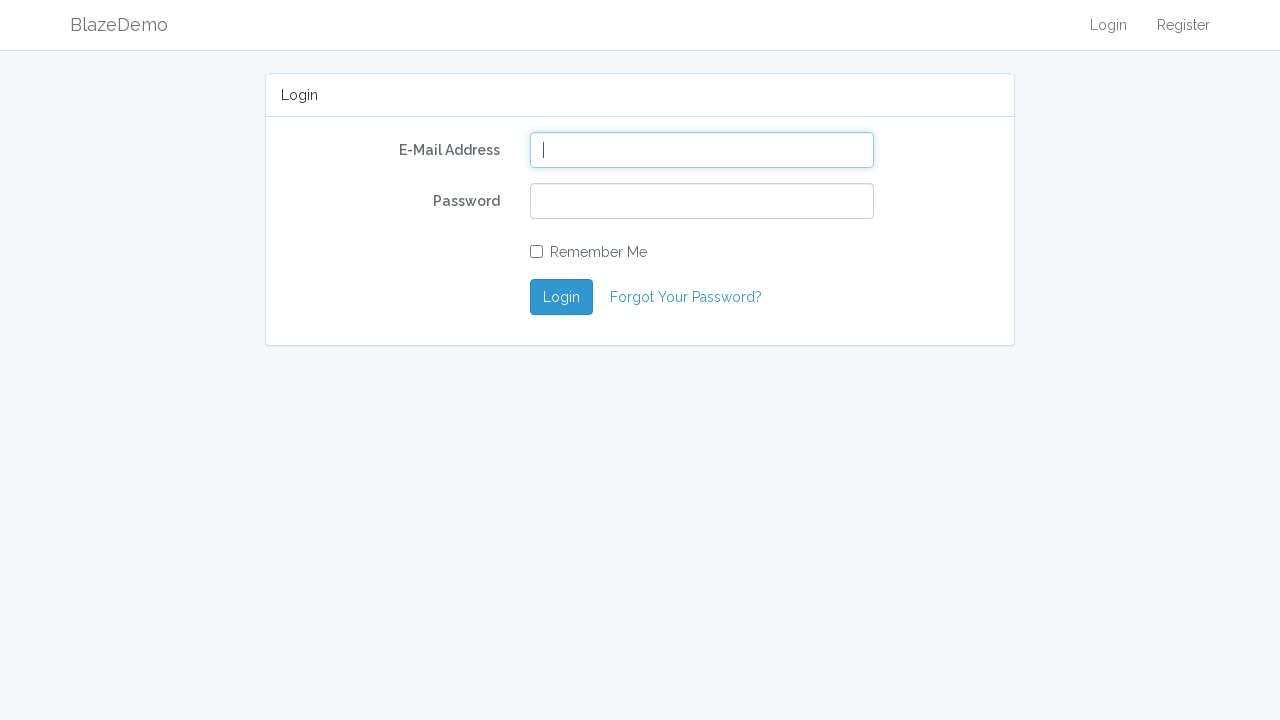

Login page loaded - email field is visible
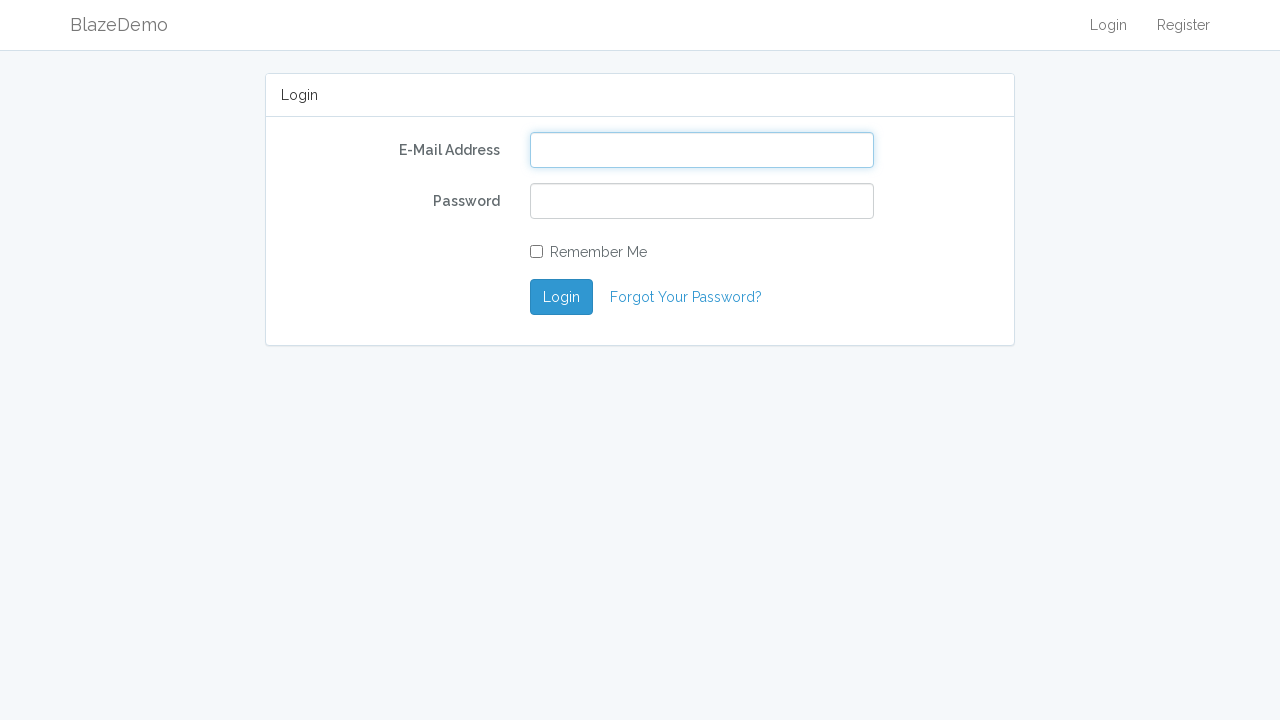

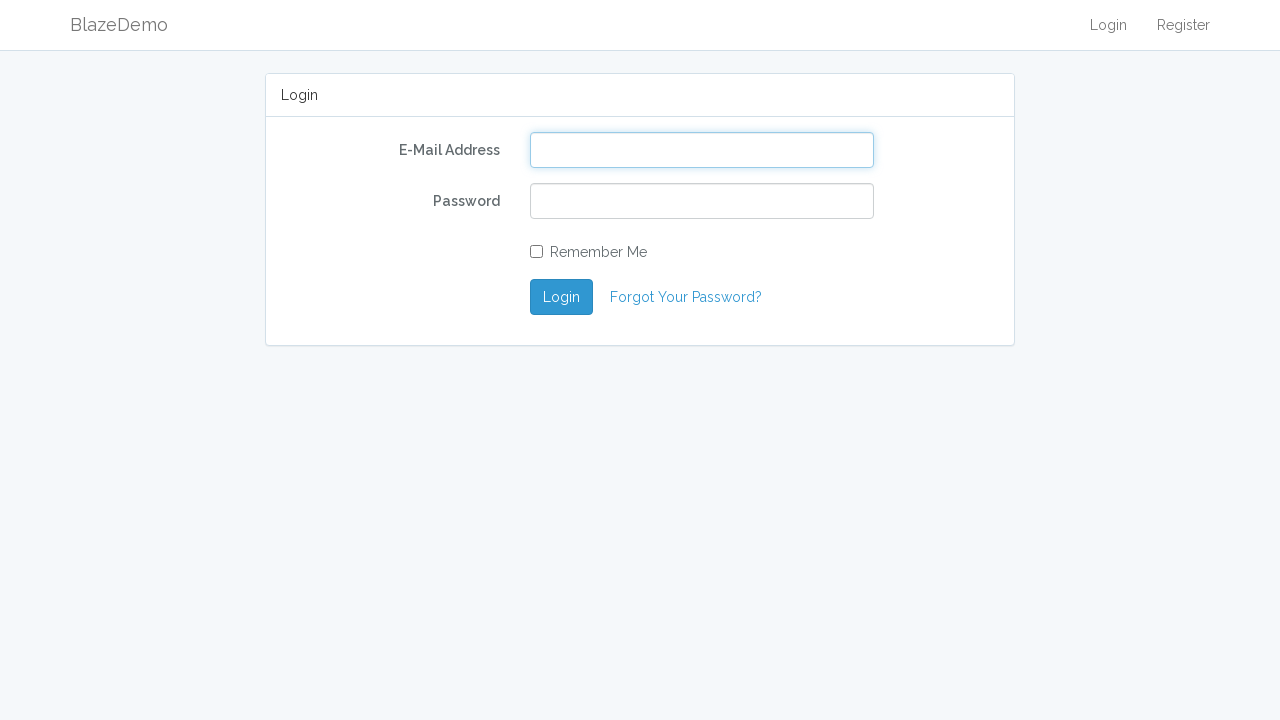